Tests the visa reason dropdown selection on a dummy ticket booking page by opening the dropdown and selecting "Proof of return at airport" option

Starting URL: https://www.dummyticket.com/dummy-ticket-for-visa-application/

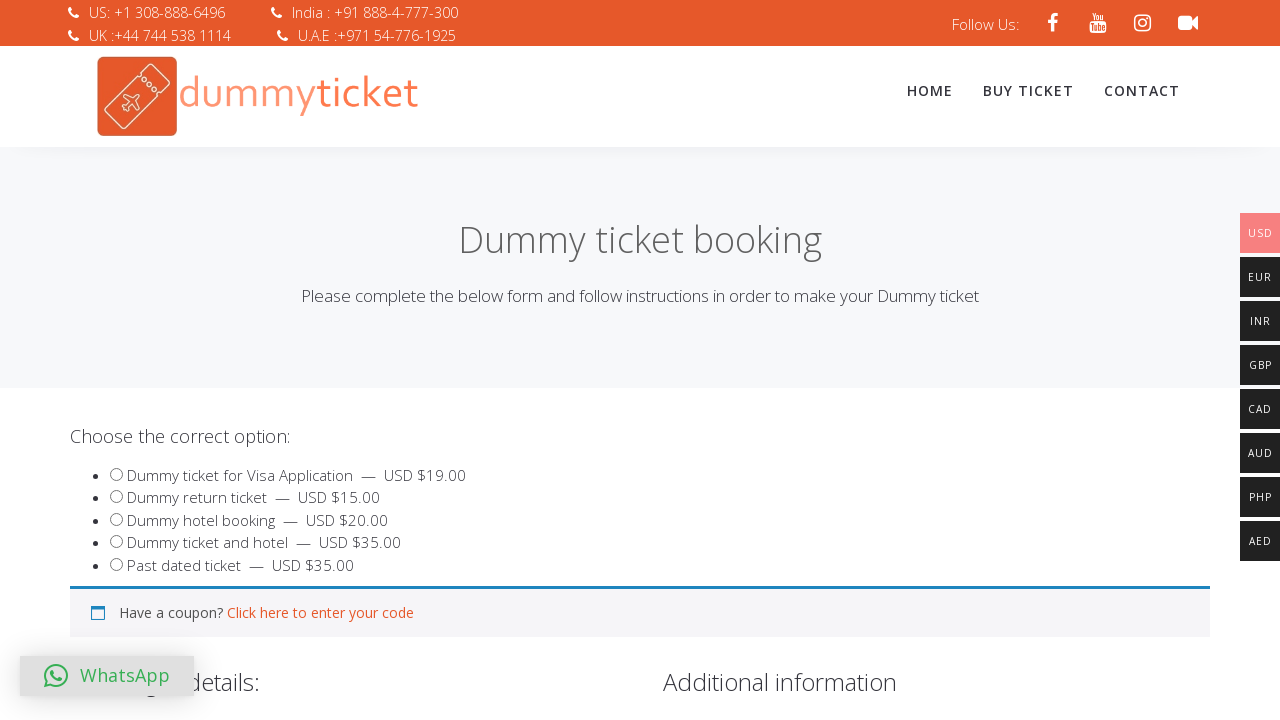

Clicked on visa reason dropdown to open it at (344, 360) on span#select2-reasondummy-container
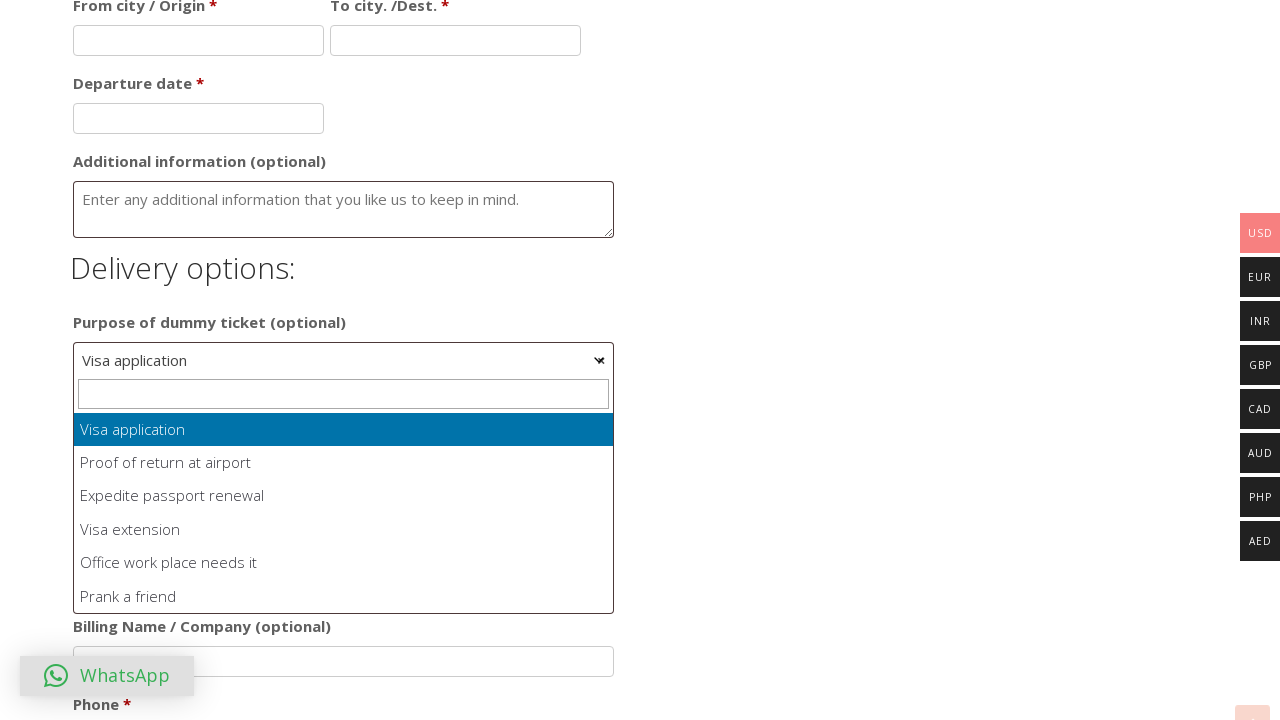

Dropdown options loaded and became visible
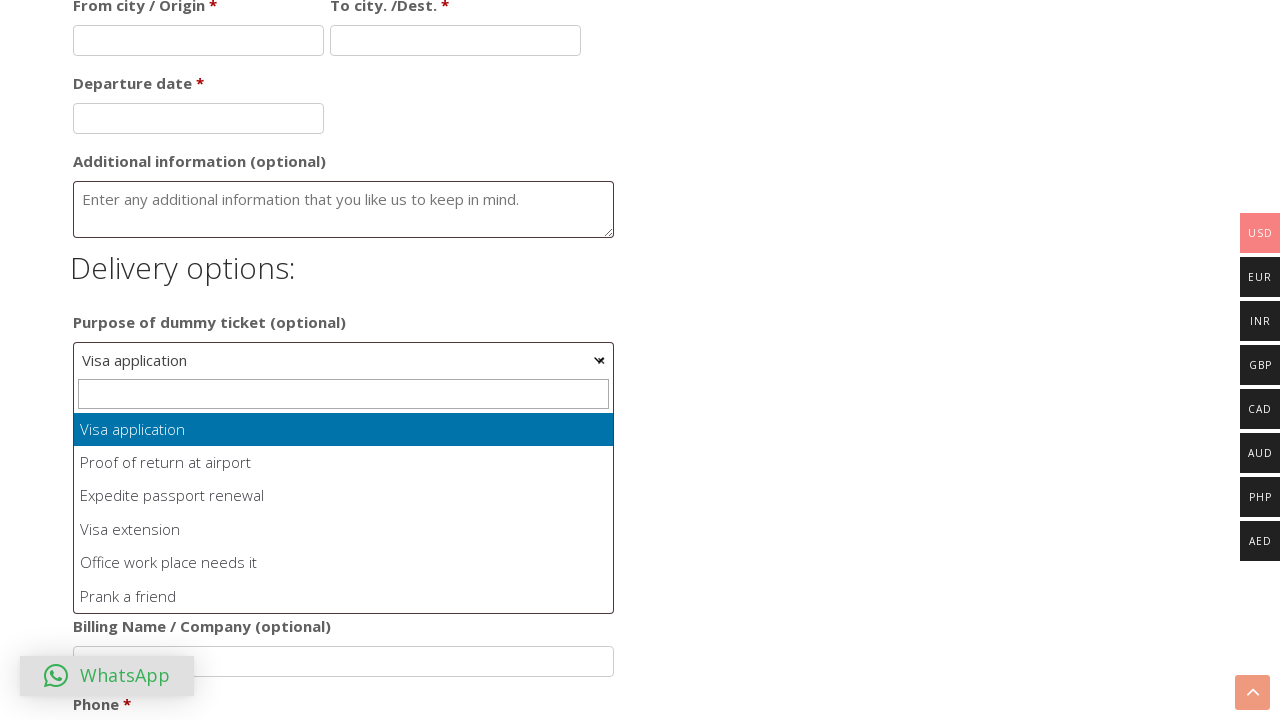

Selected 'Proof of return at airport' option from the visa reason dropdown at (344, 463) on ul#select2-reasondummy-results li:has-text('Proof of return at airport')
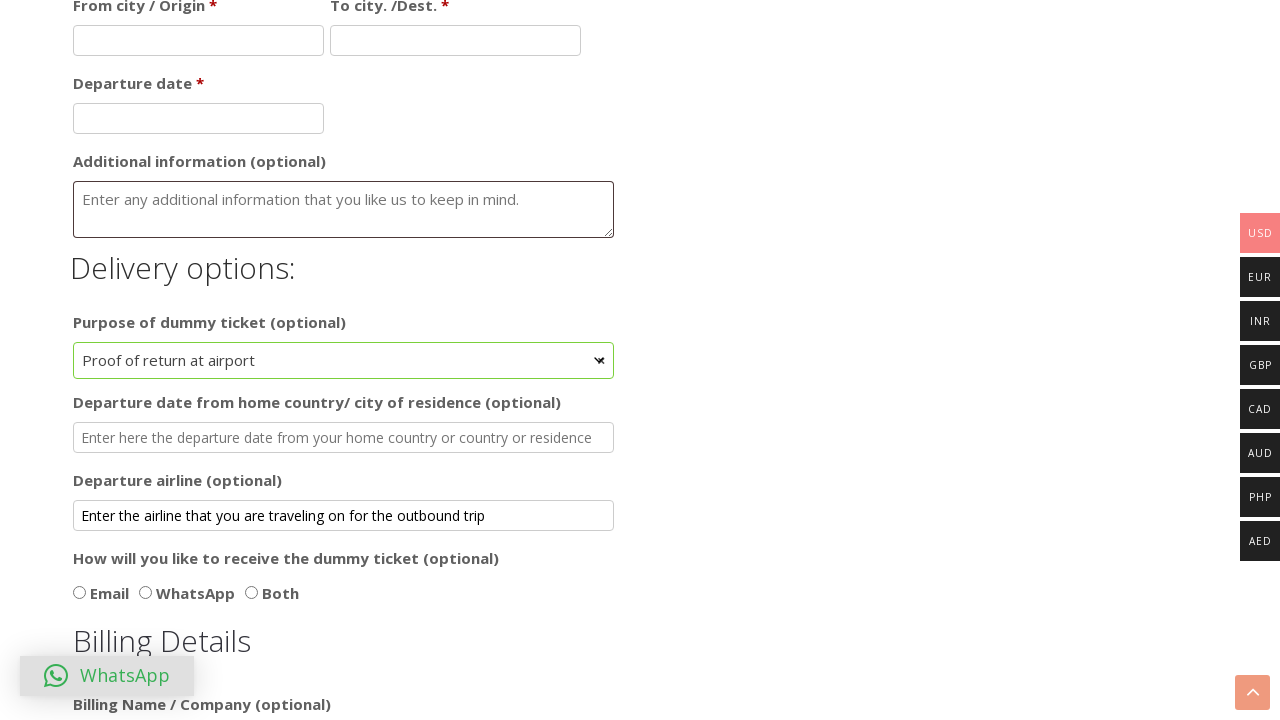

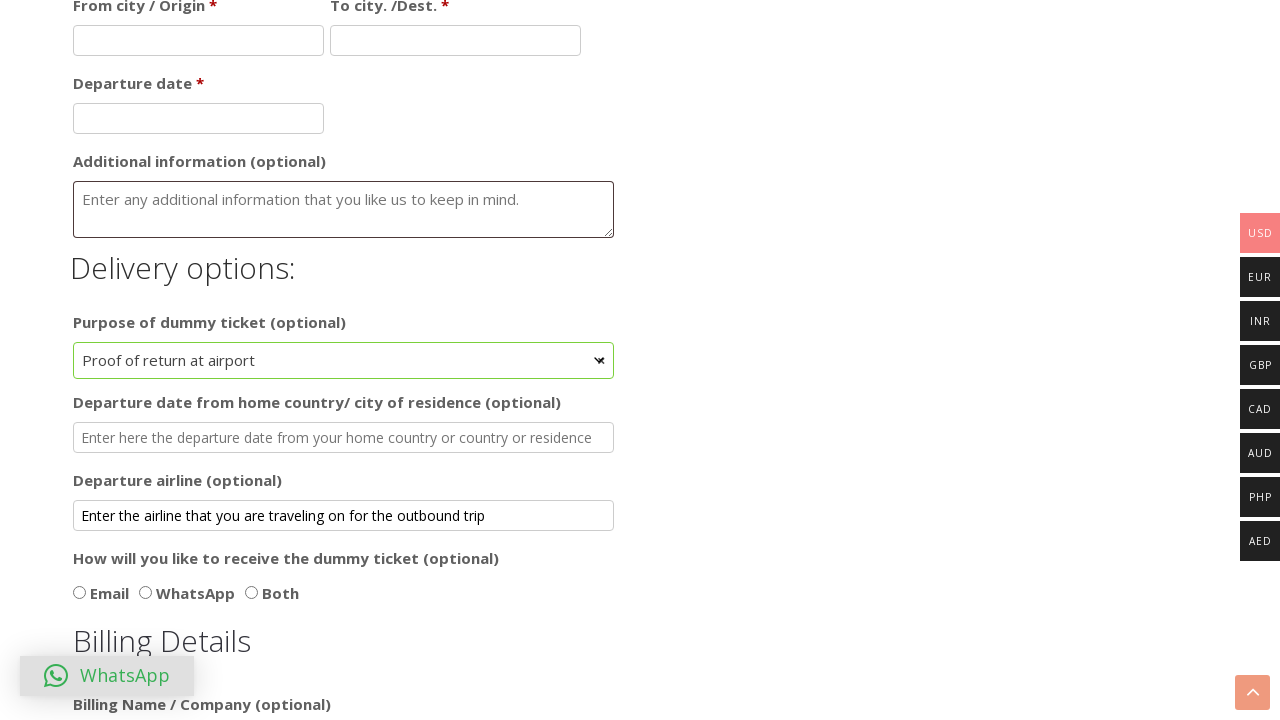